Tests scrolling functionality using Actions class by moving to an element and then scrolling up using Page Up keys

Starting URL: https://practice.cydeo.com/

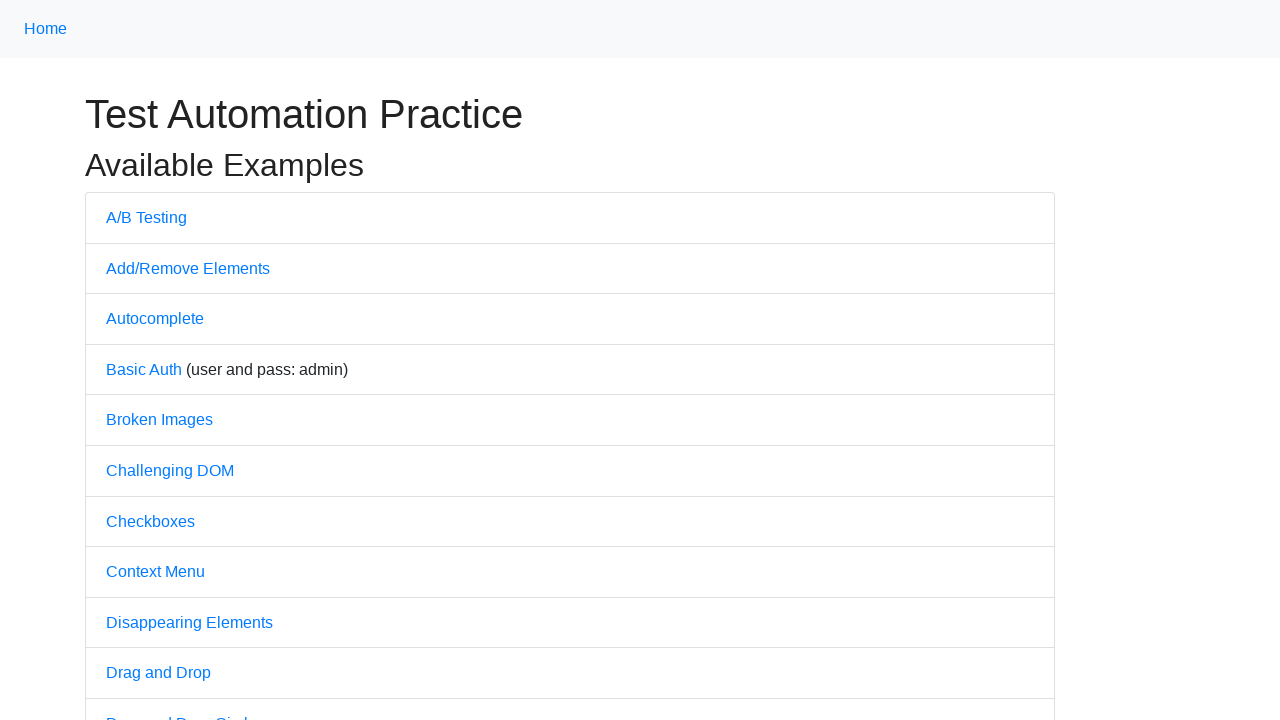

Located link element at bottom of page
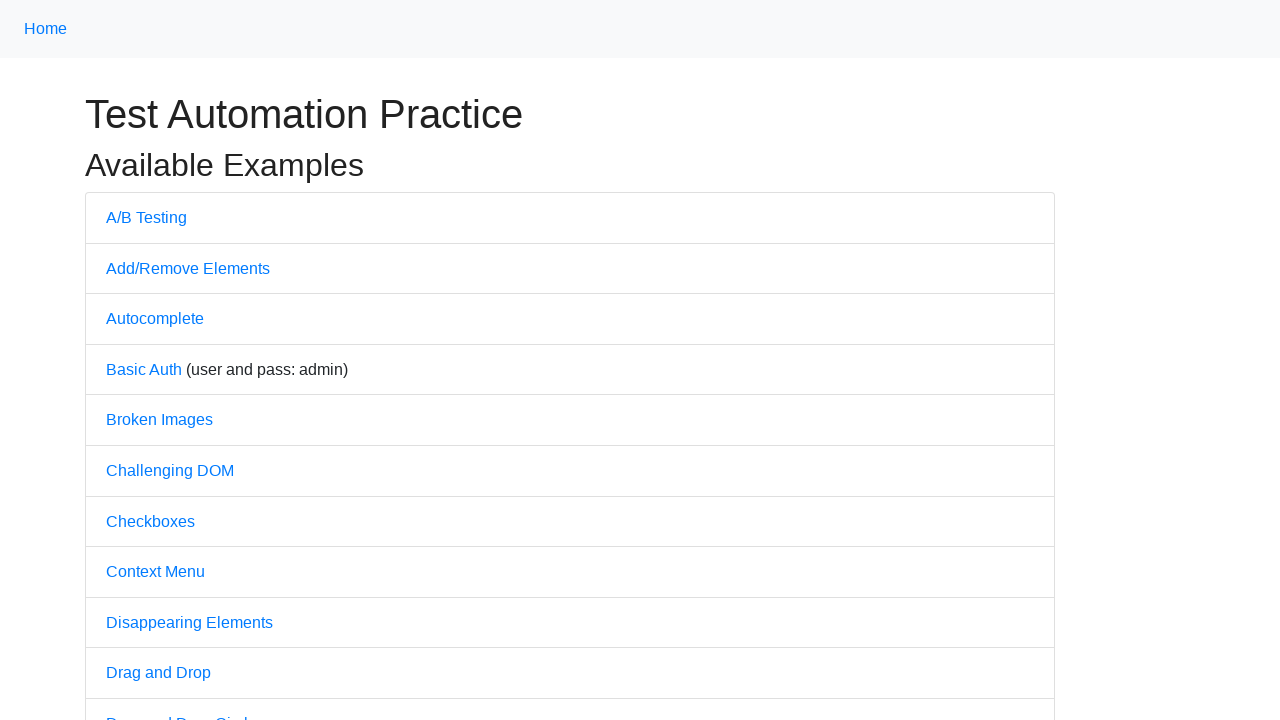

Hovered over link element to scroll viewport to it at (614, 707) on xpath=//a[@target='_blank']
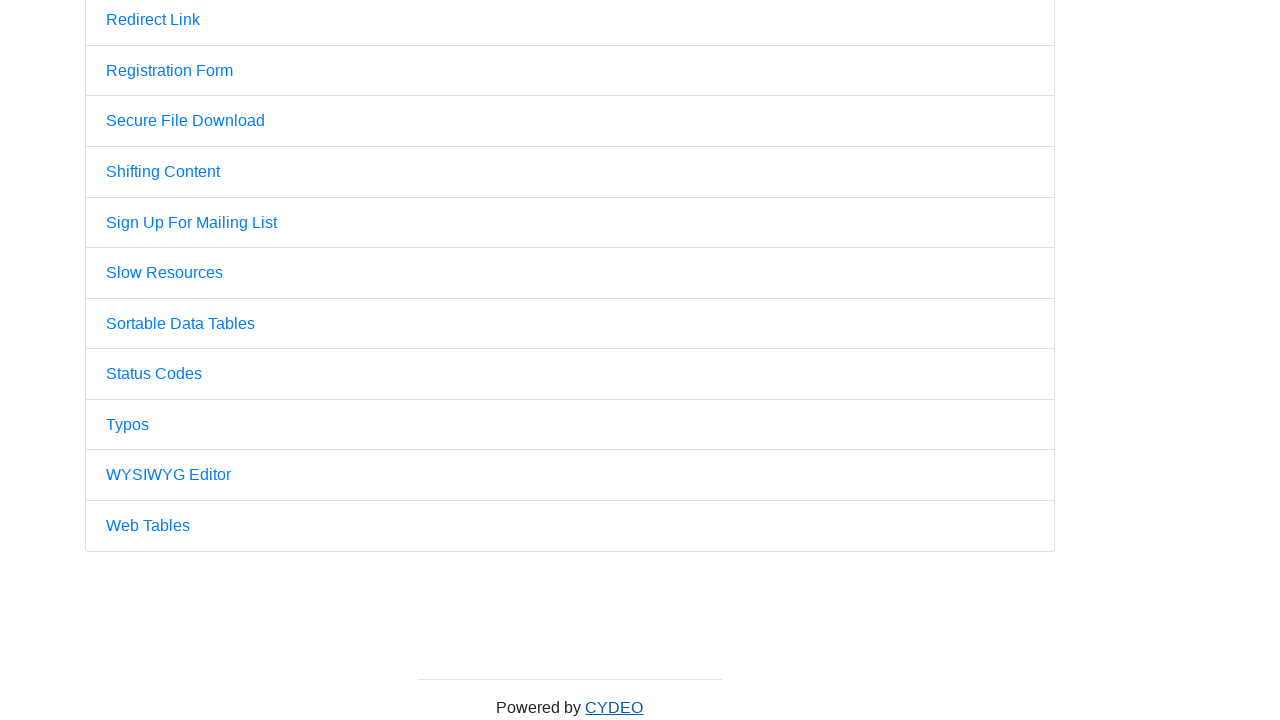

Waited 3 seconds for scroll animation to complete
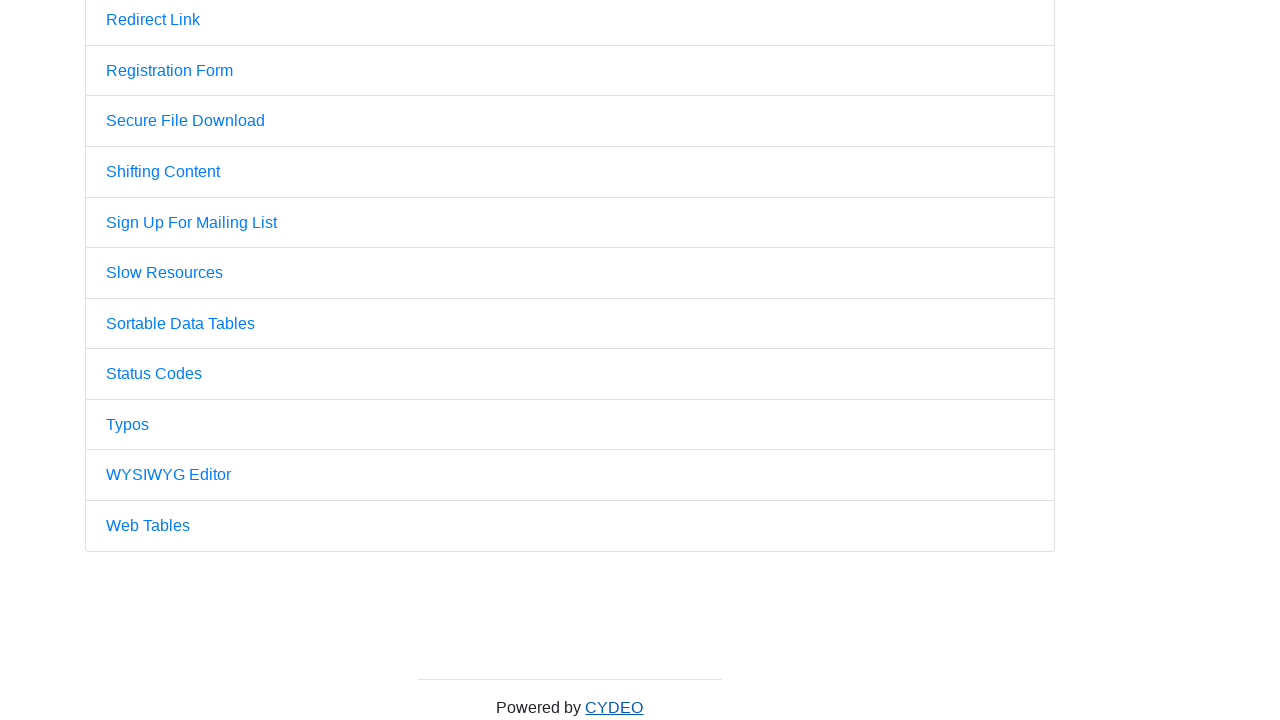

Pressed PageUp key to scroll up (1st press)
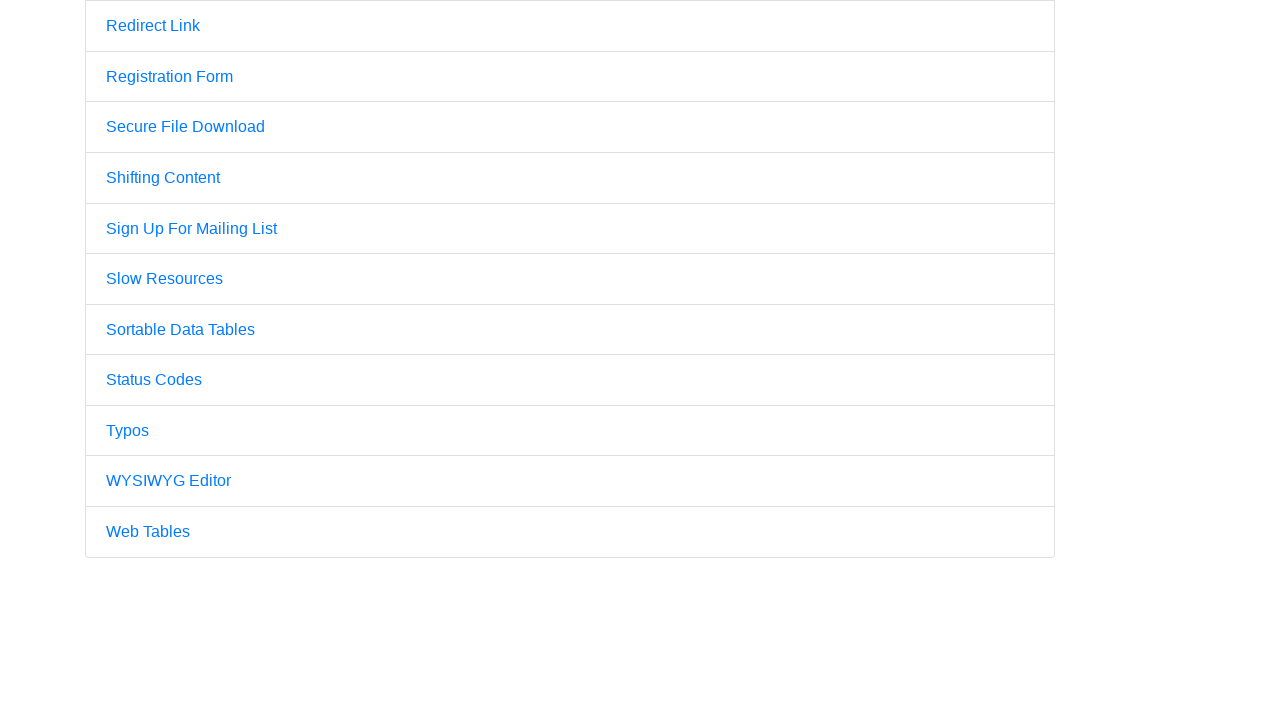

Pressed PageUp key to scroll up (2nd press)
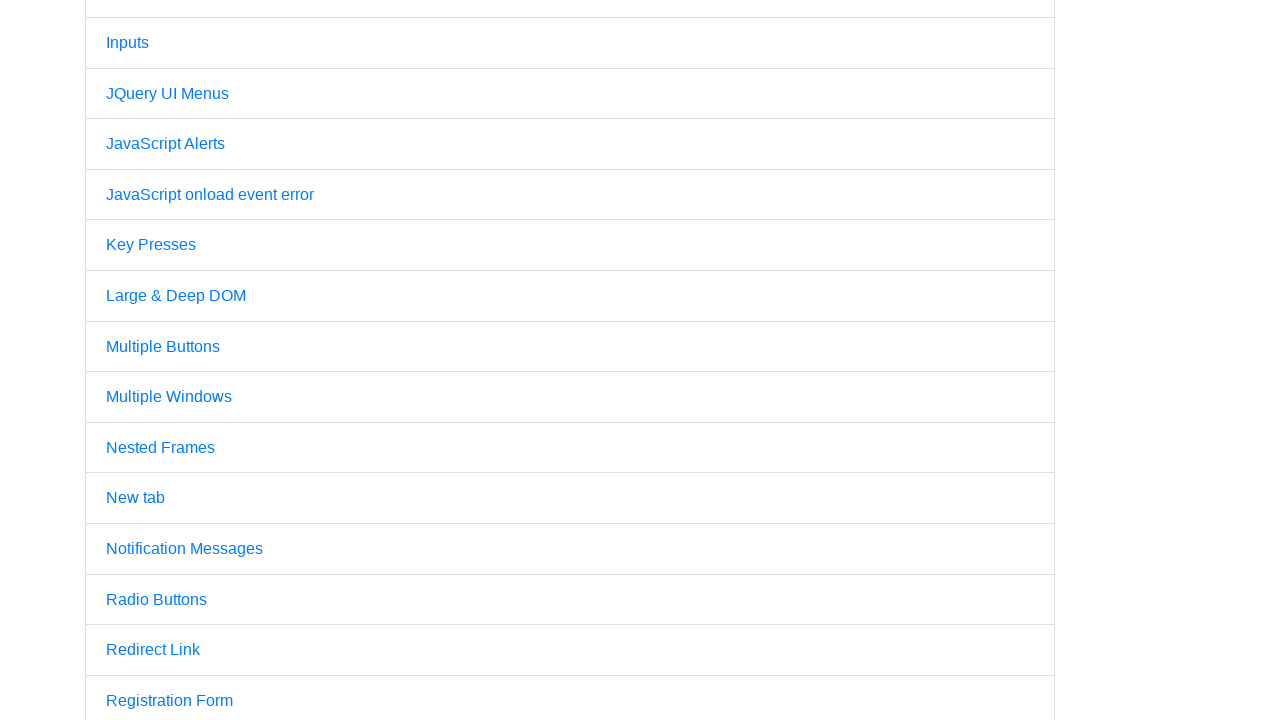

Pressed PageUp key to scroll up (3rd press)
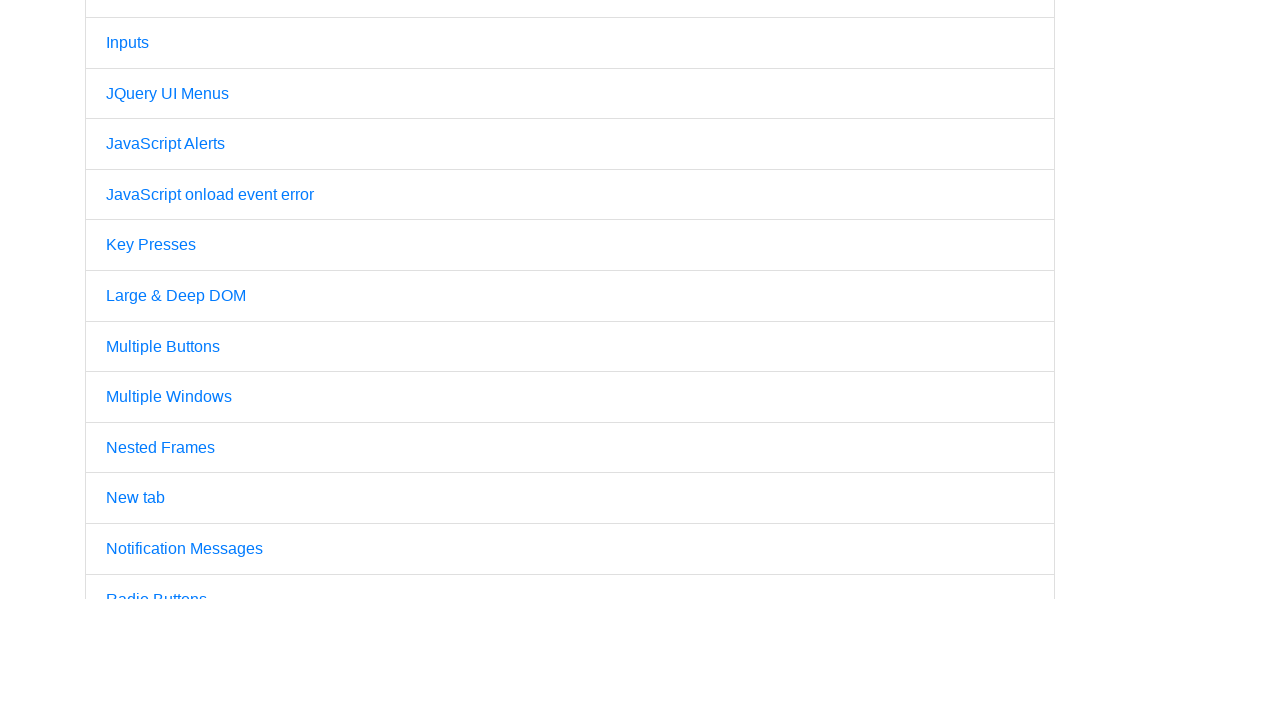

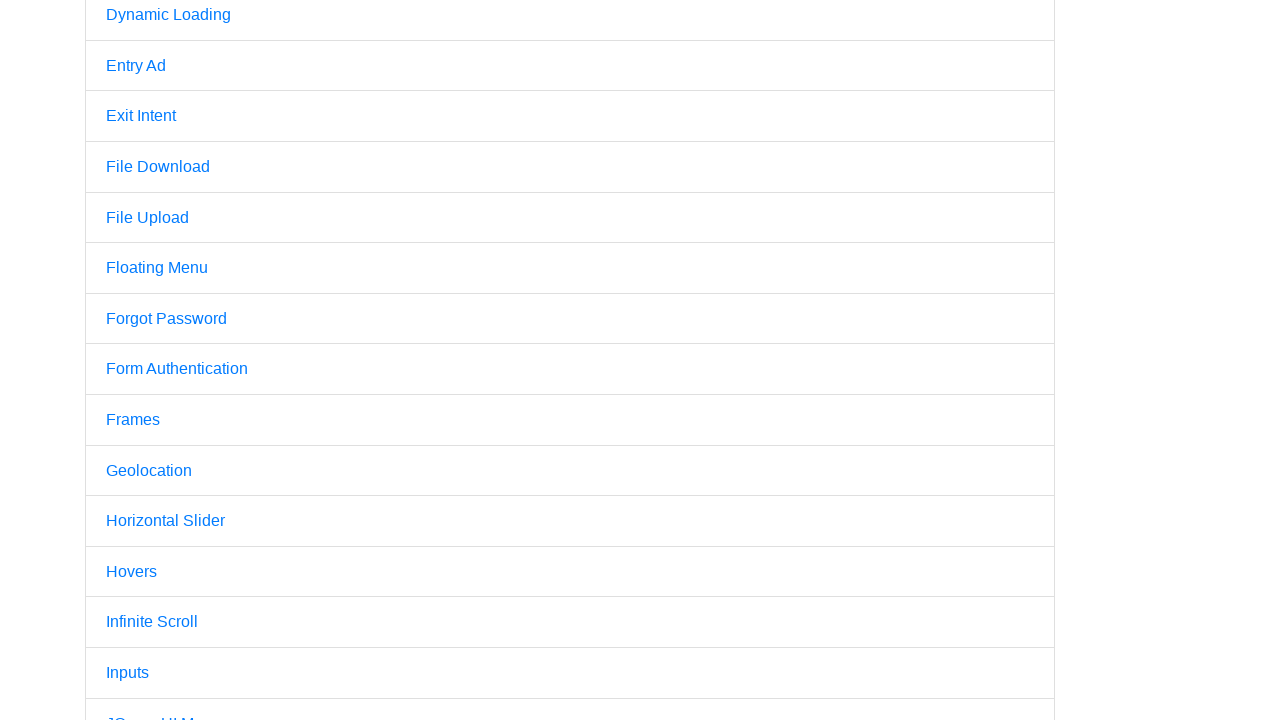